Tests the style and dimensions of an element within an iframe

Starting URL: https://demoqa.com/frames

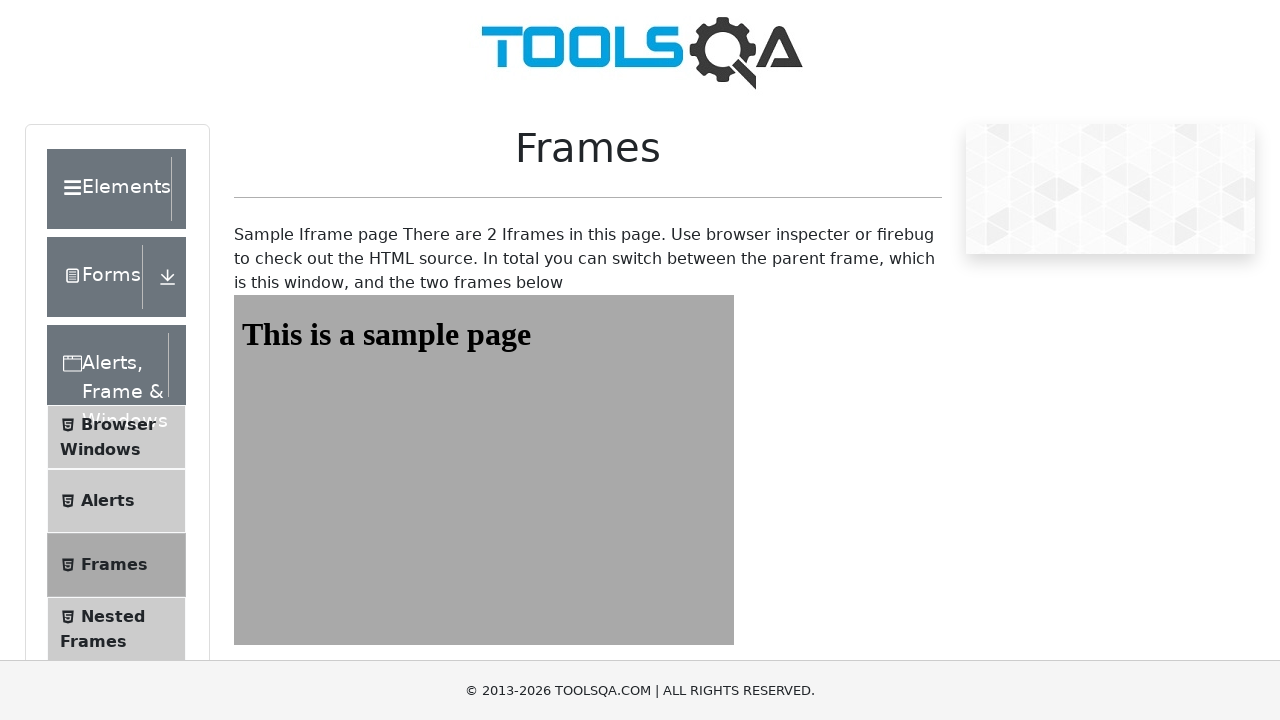

Navigated to https://demoqa.com/frames
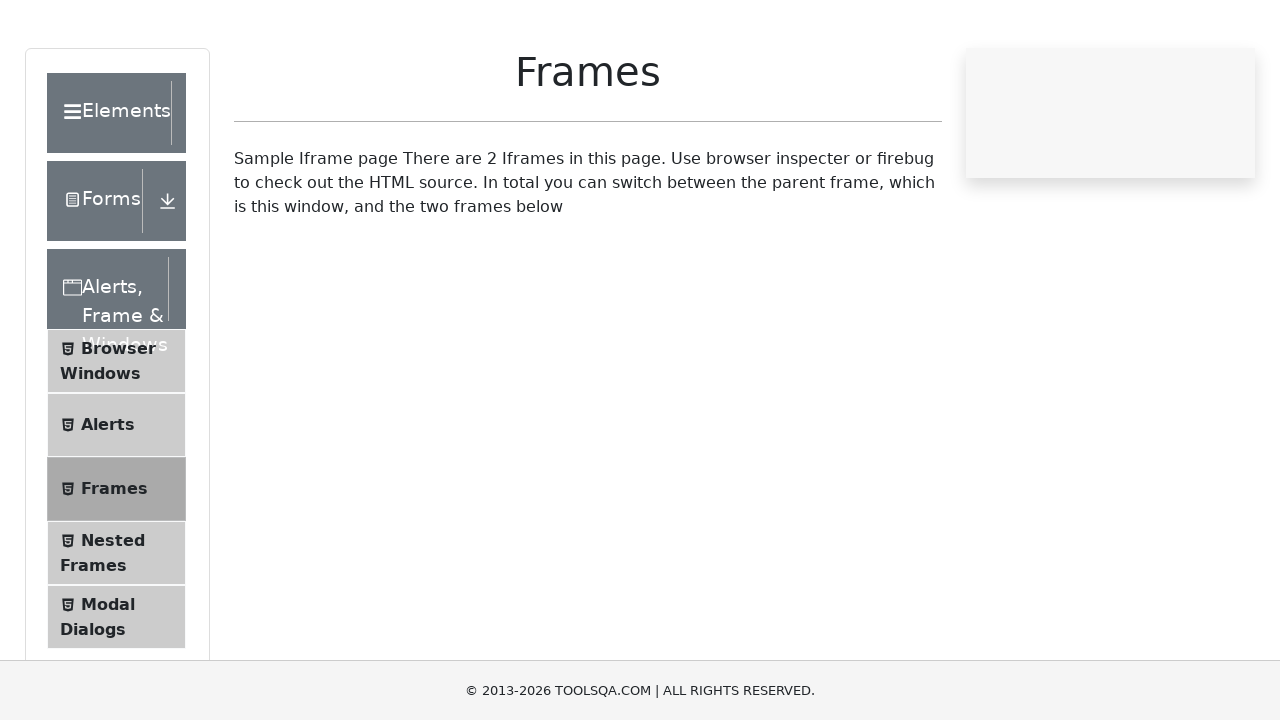

Located frame1 element
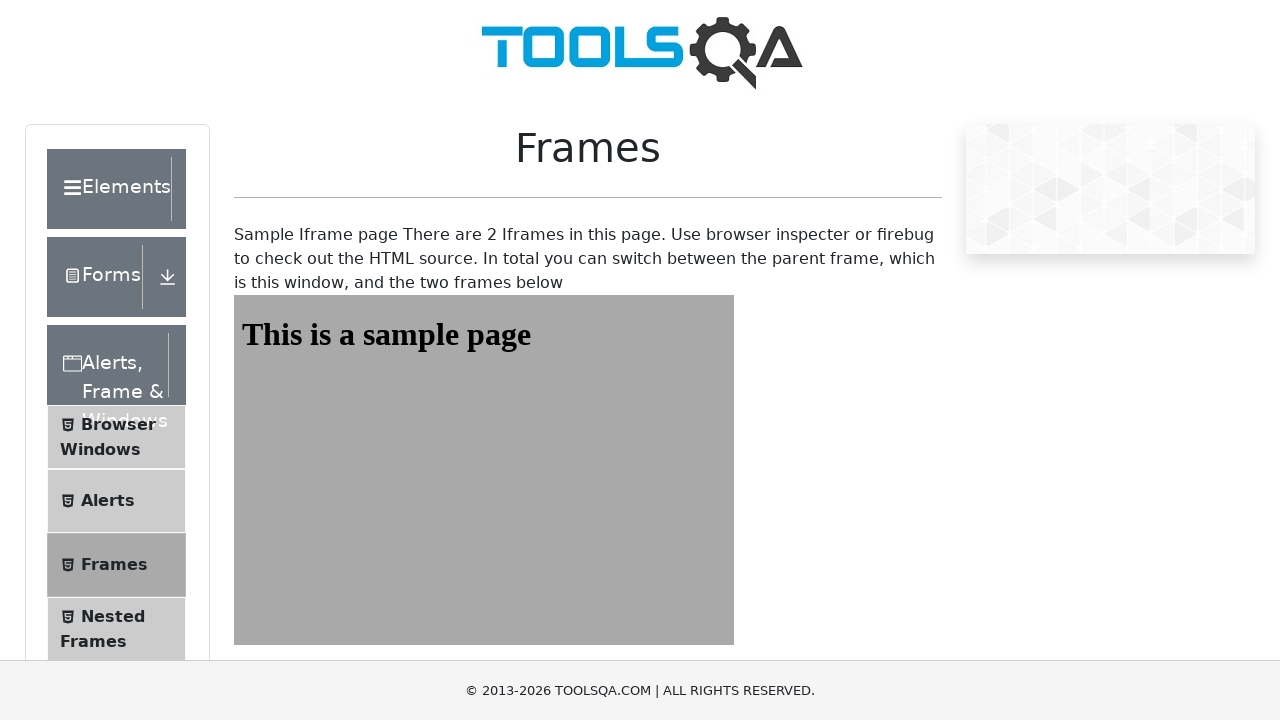

Waited for #sampleHeading element to be present in frame1
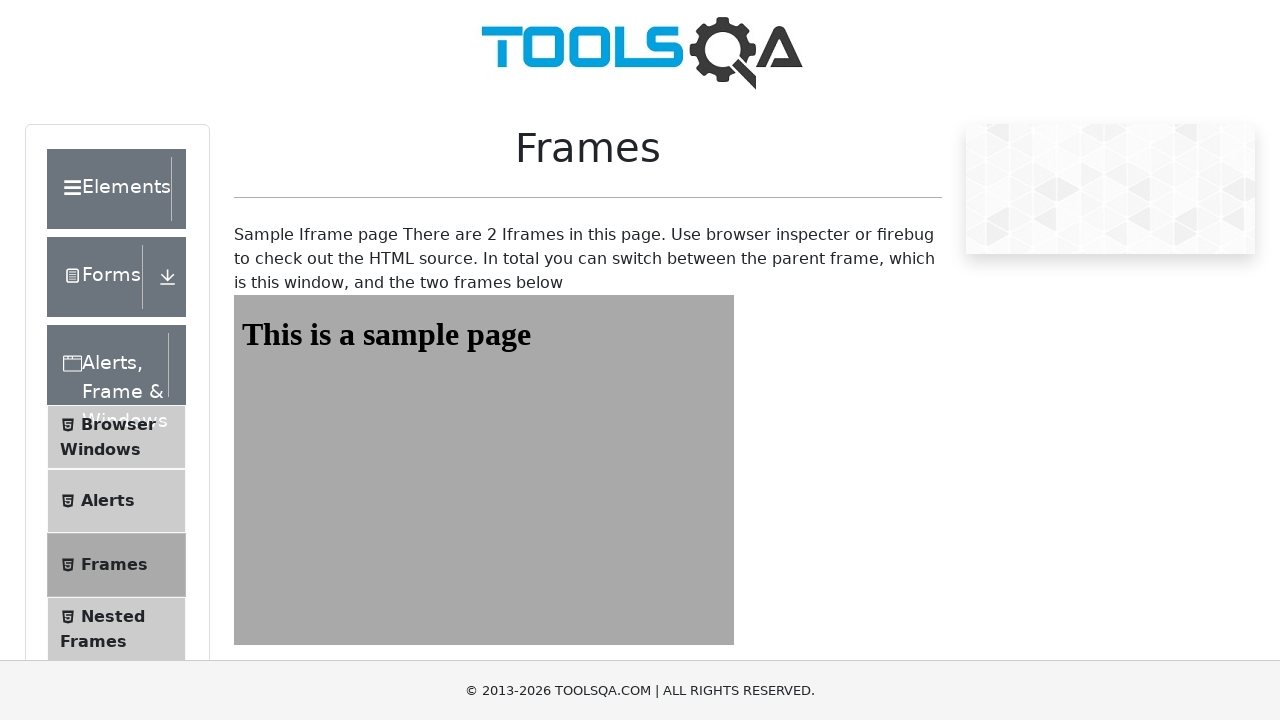

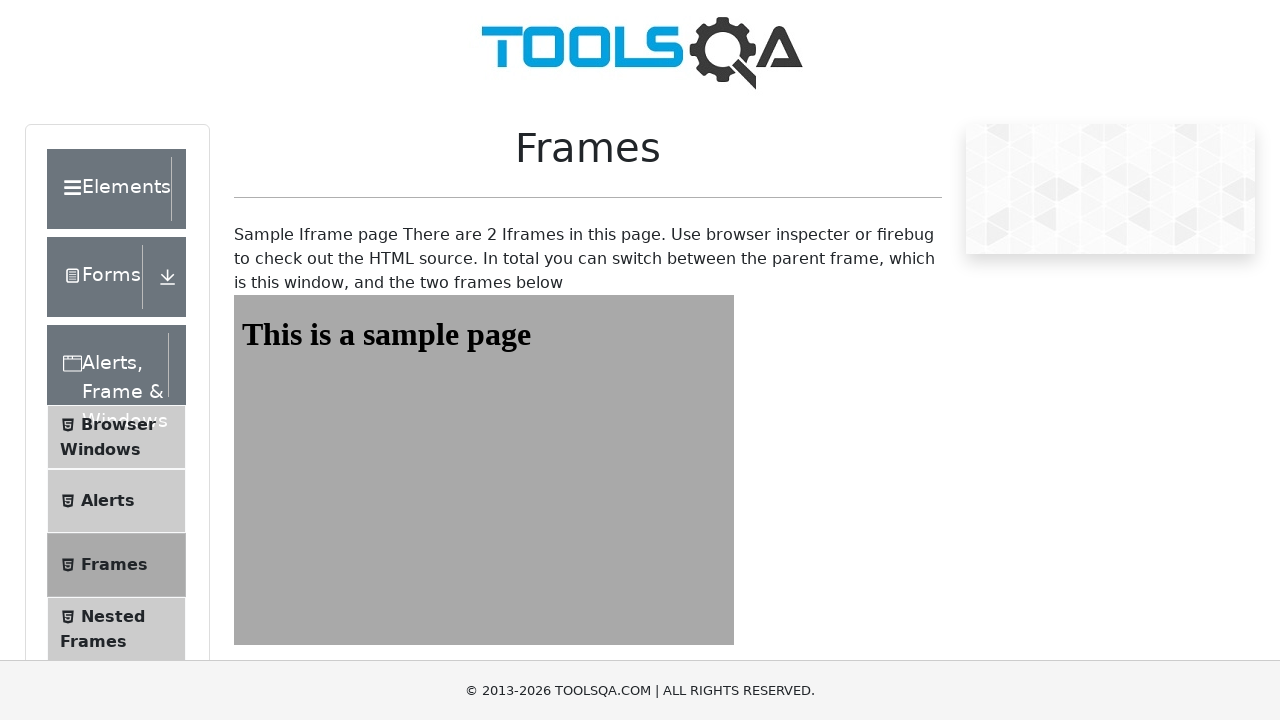